Tests lead creation workflow in a CRM system by logging in, navigating to the leads section, and creating a new lead with company and contact information

Starting URL: http://leaftaps.com/opentaps/control/main

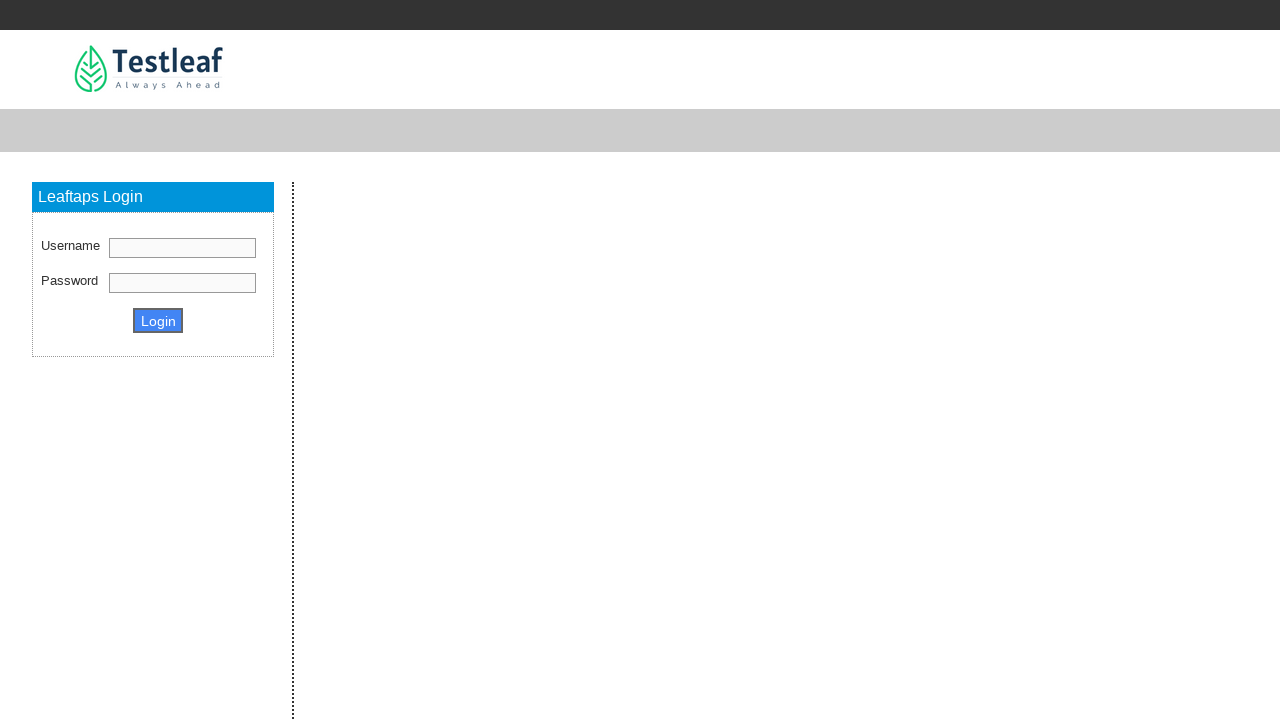

Entered username 'DemoSalesManager' in login field on .inputLogin
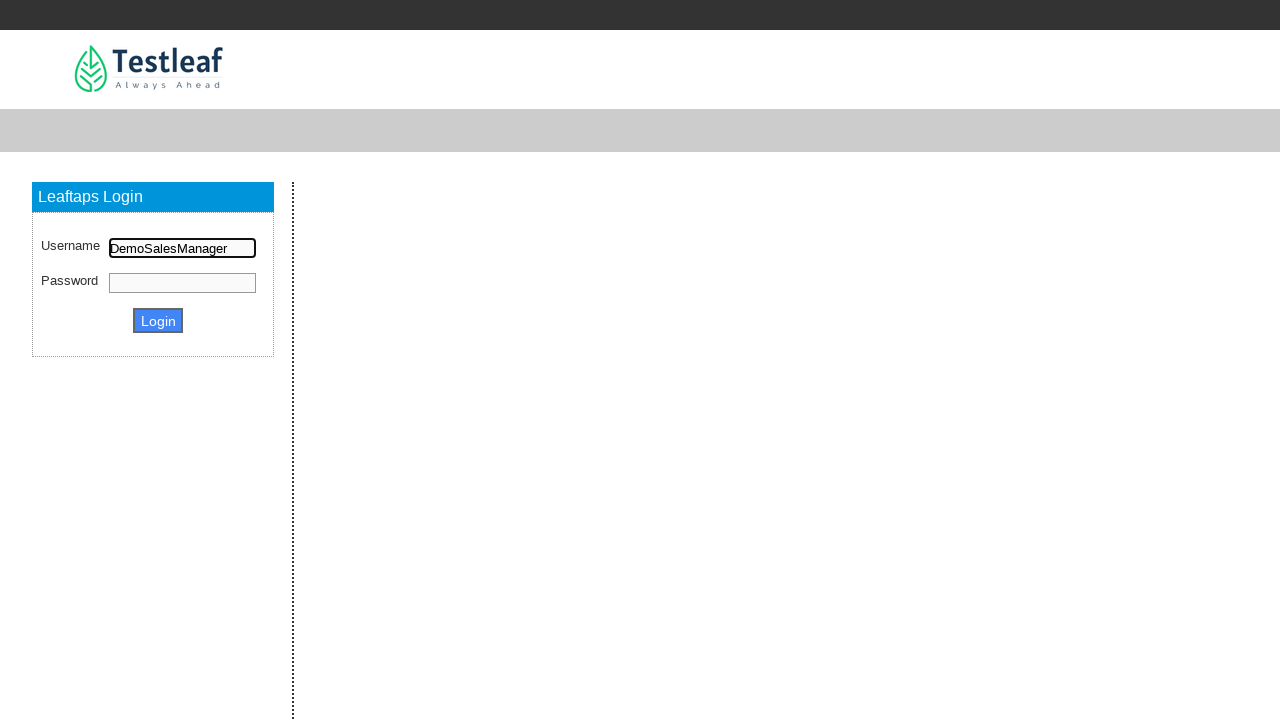

Entered password in password field on input[name='PASSWORD']
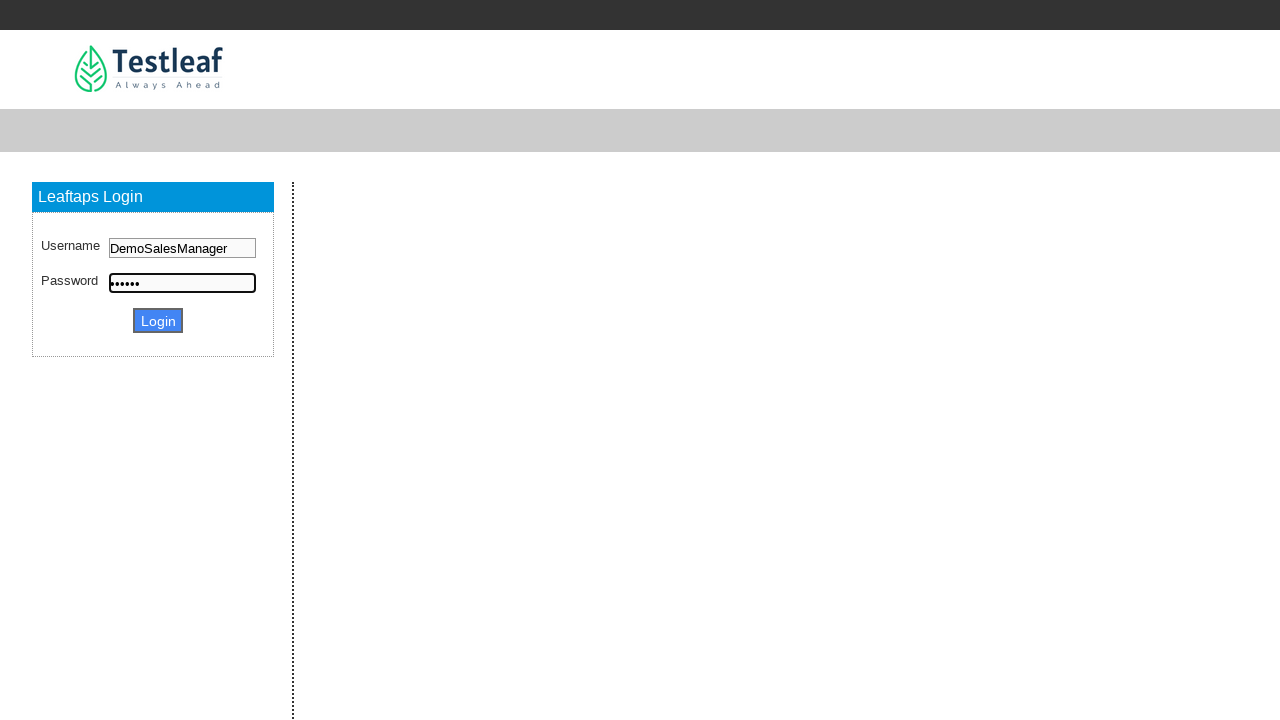

Clicked login button to authenticate at (158, 320) on .decorativeSubmit
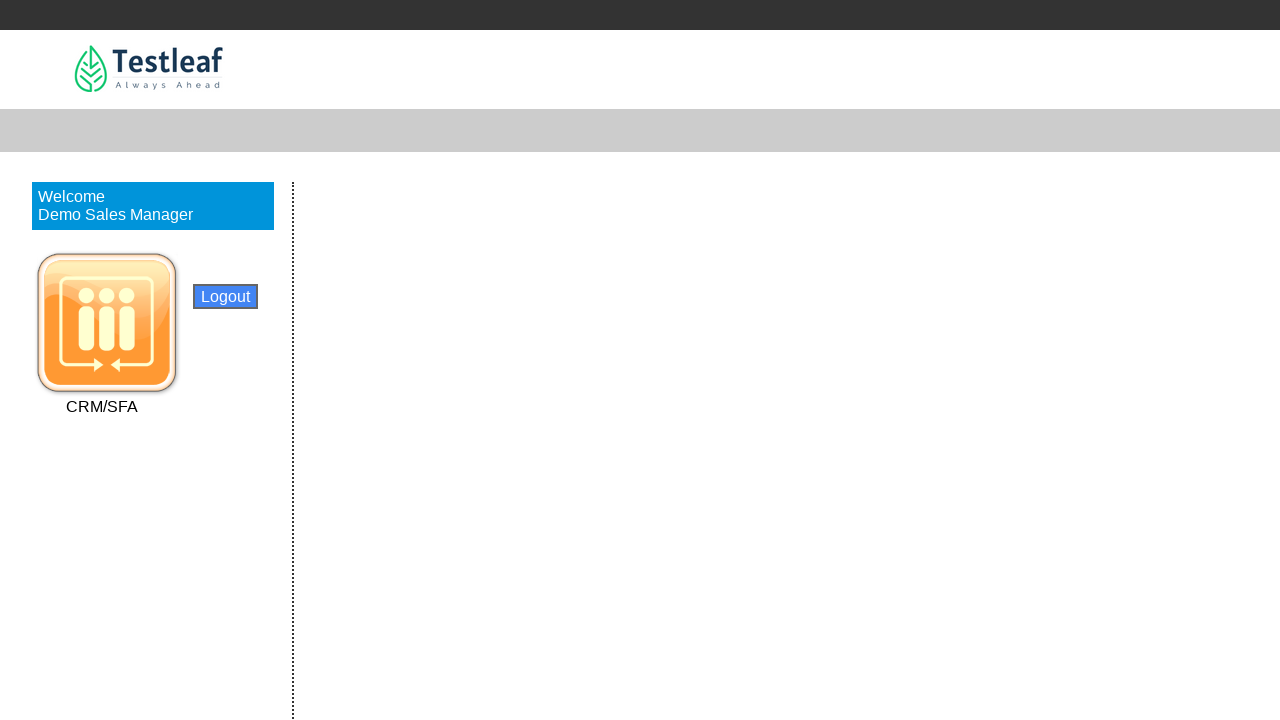

Navigated to CRM/SFA module at (102, 406) on a:has-text('CRM/SFA')
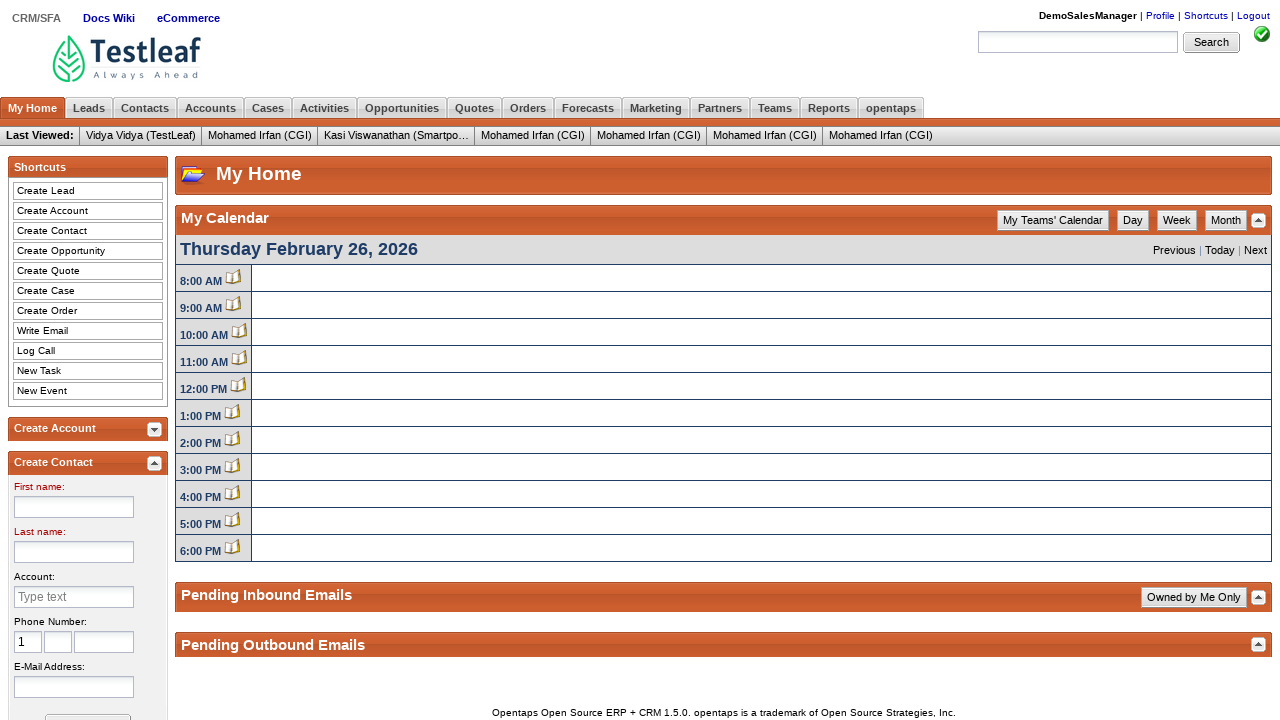

Opened Leads section in CRM at (89, 108) on a:has-text('Leads')
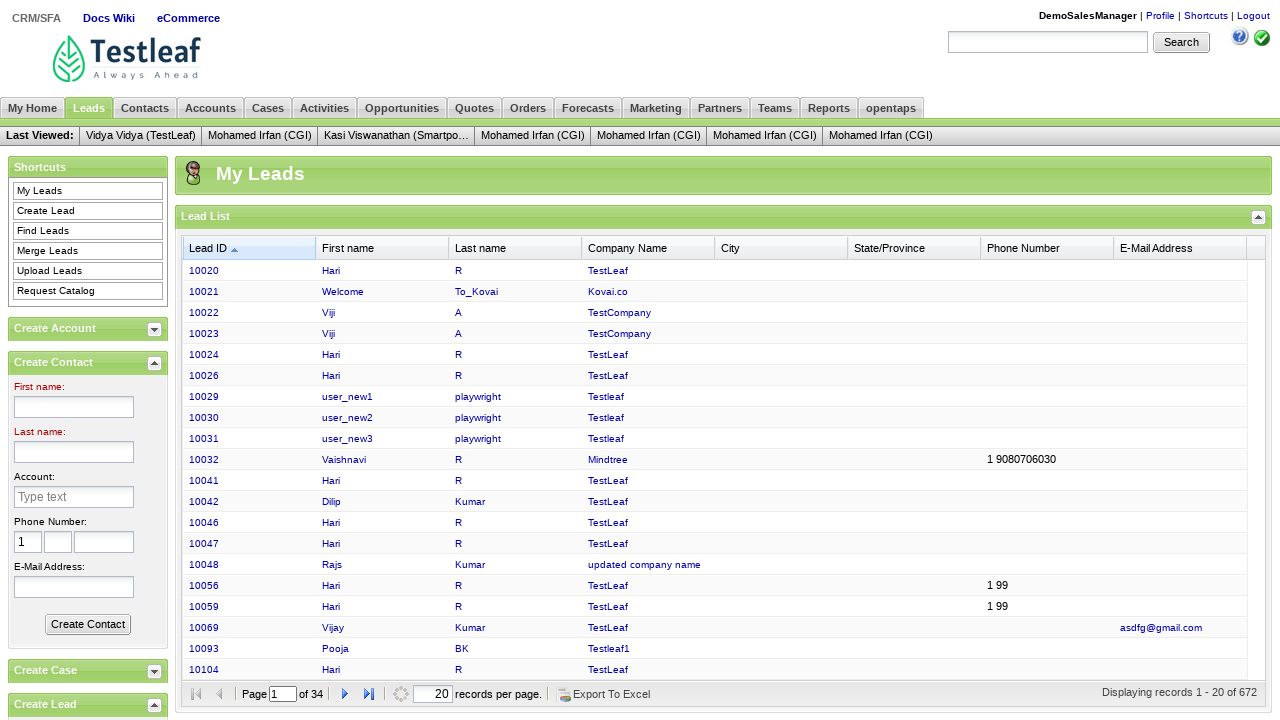

Clicked Create Lead button to start new lead creation at (88, 211) on a:has-text('Create Lead')
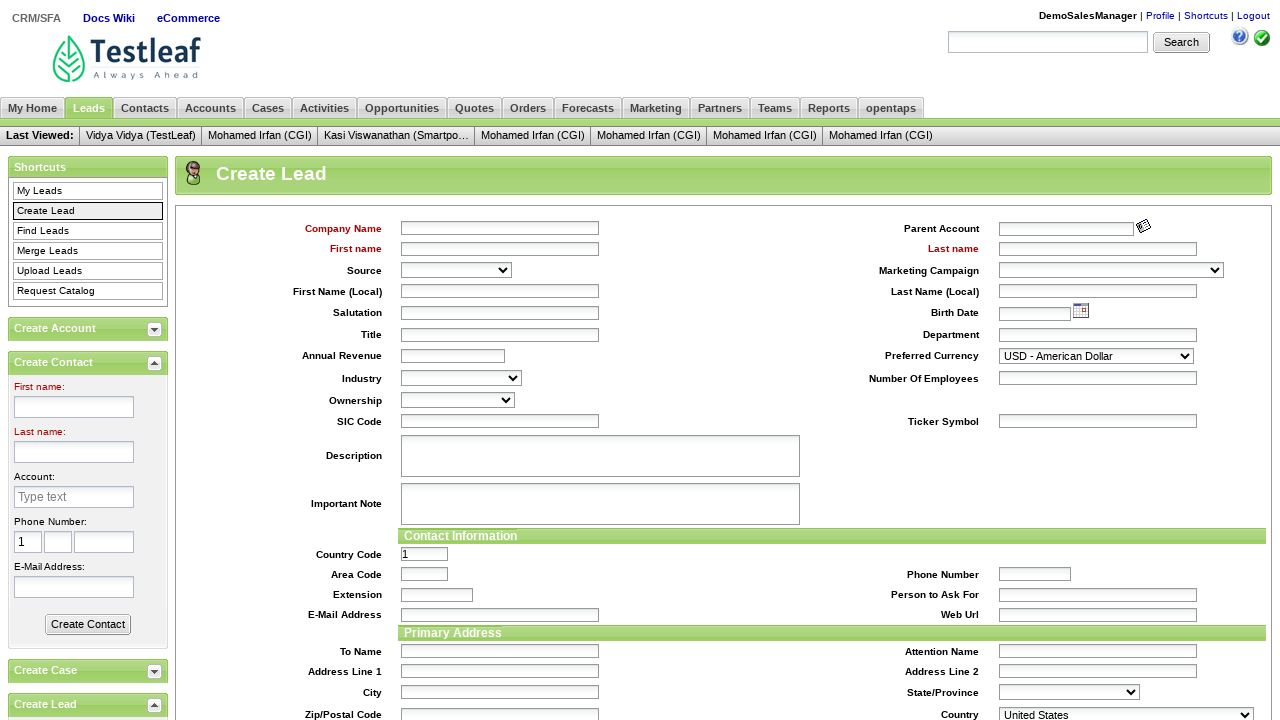

Entered company name 'ABC' in company field on #createLeadForm_companyName
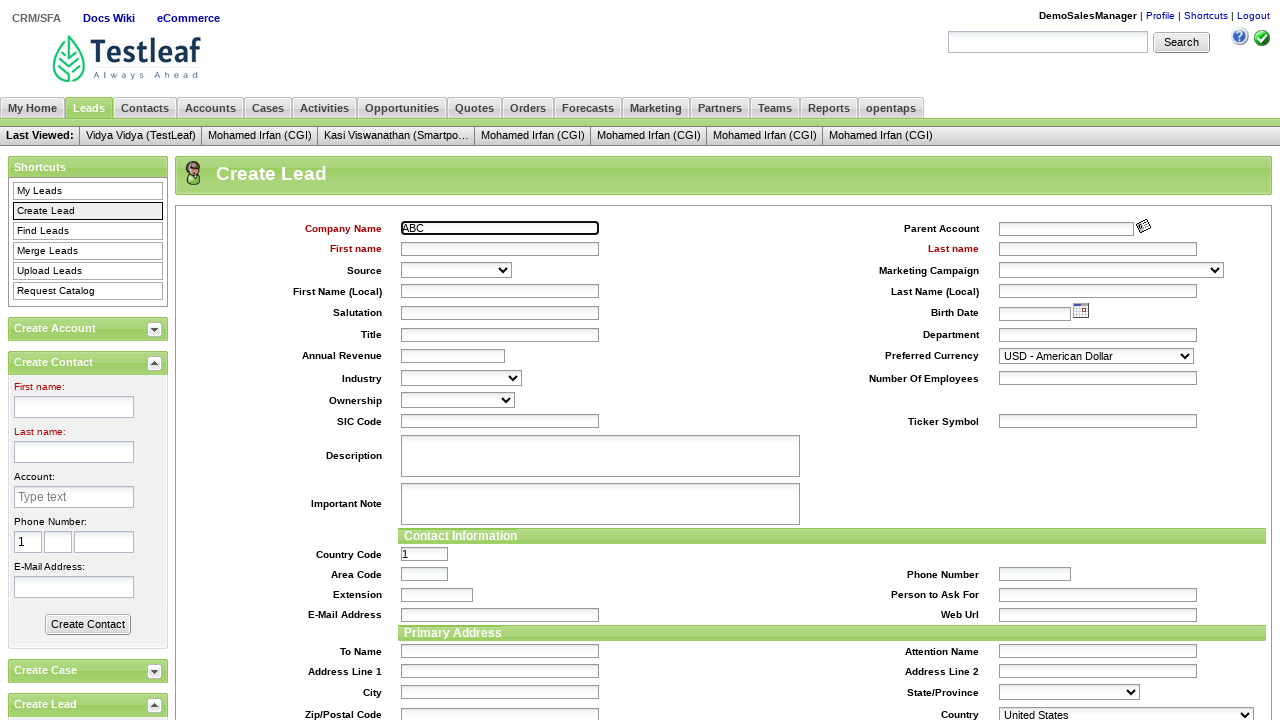

Entered first name 'Hema' in first name field on #createLeadForm_firstName
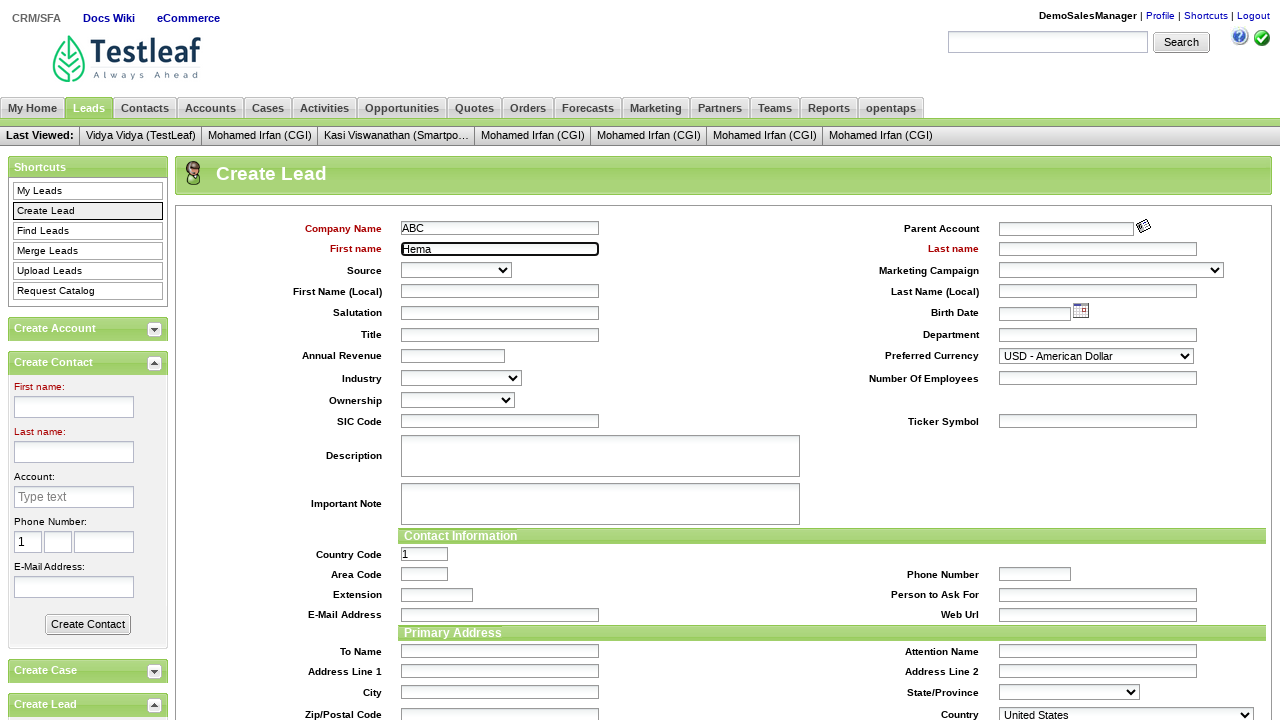

Entered last name 'Ma' in last name field on #createLeadForm_lastName
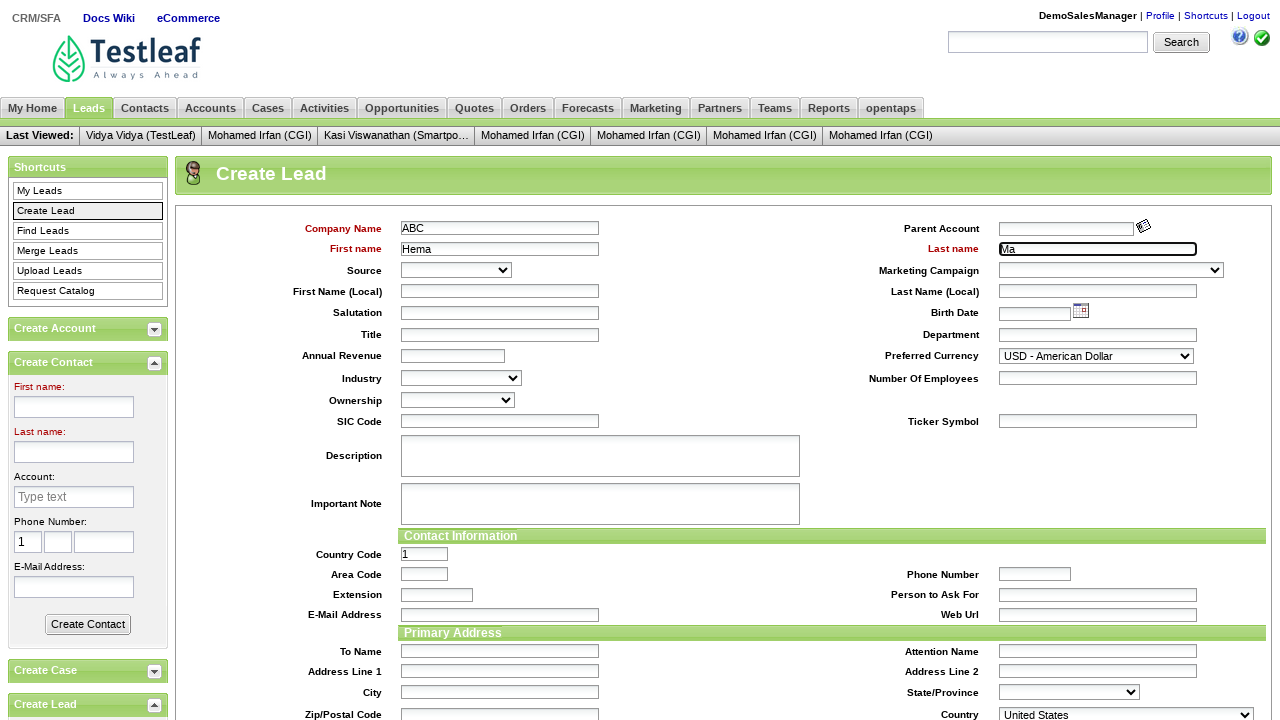

Clicked submit button to create the new lead with company 'ABC' and contact 'Hema Ma' at (438, 361) on input[name='submitButton']
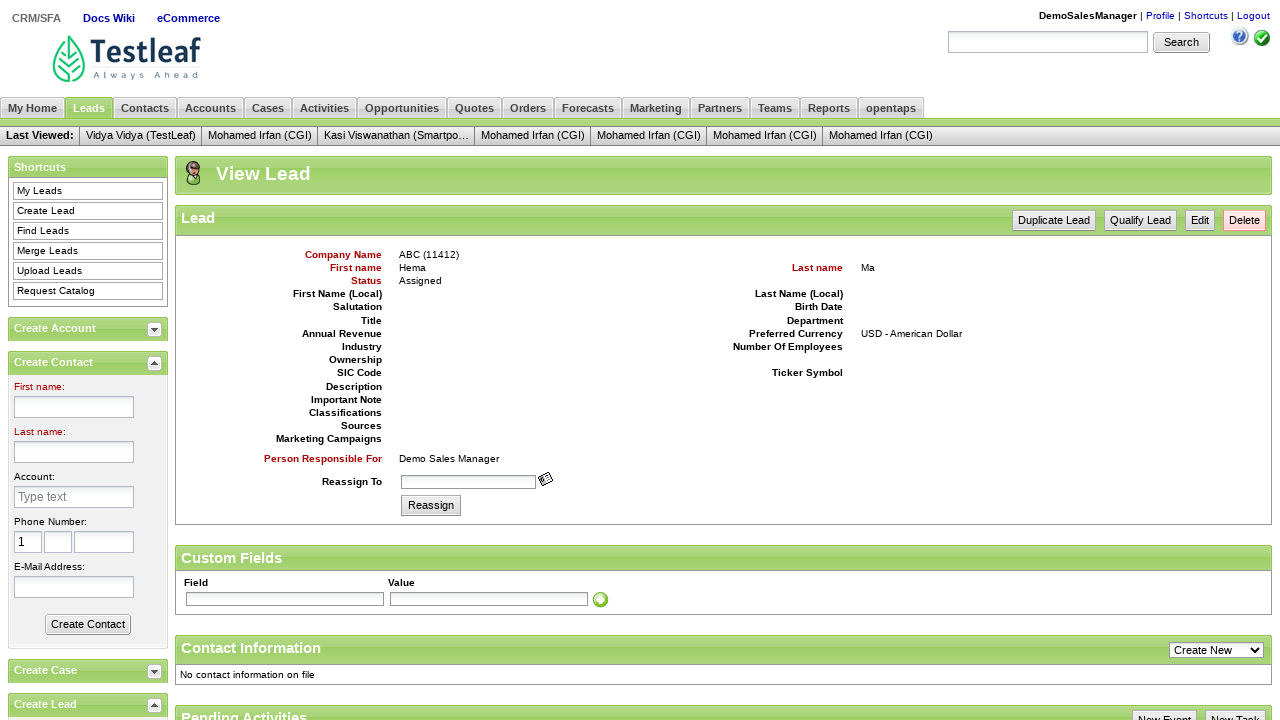

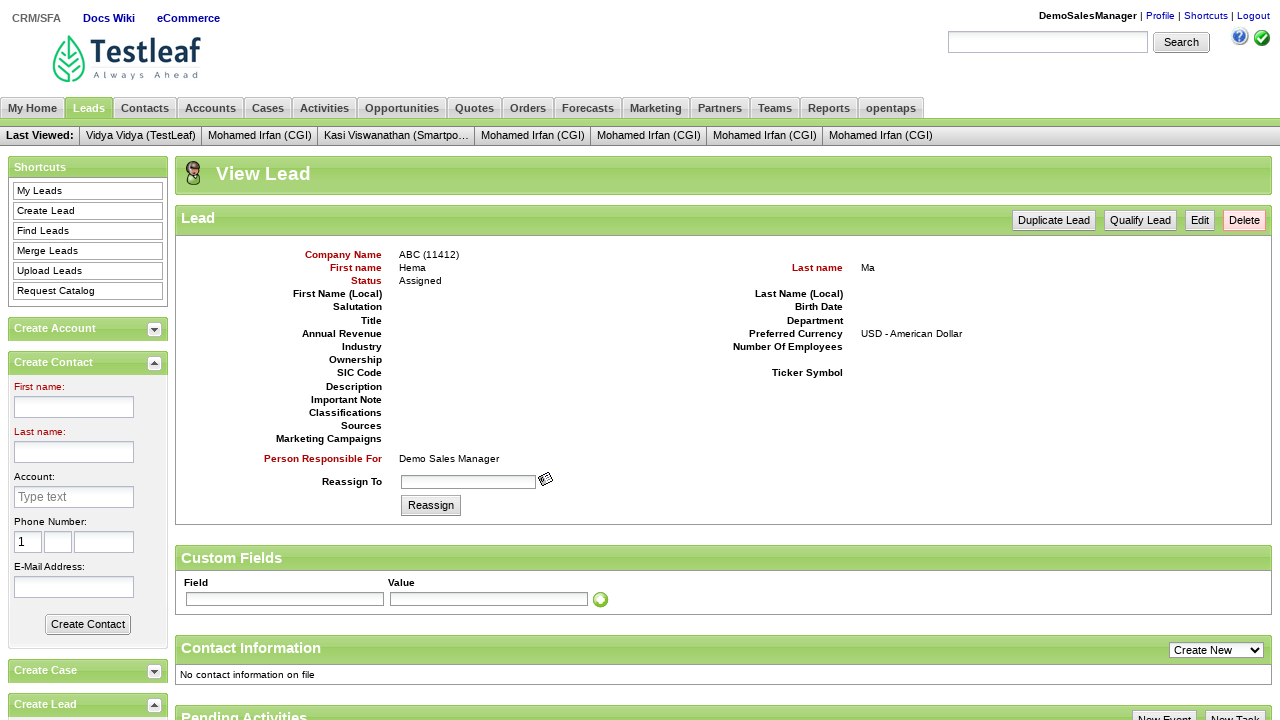